Tests dropdown selection using Playwright's select_option helper method to choose "Option 1" by text, then verifies the selection.

Starting URL: https://the-internet.herokuapp.com/dropdown

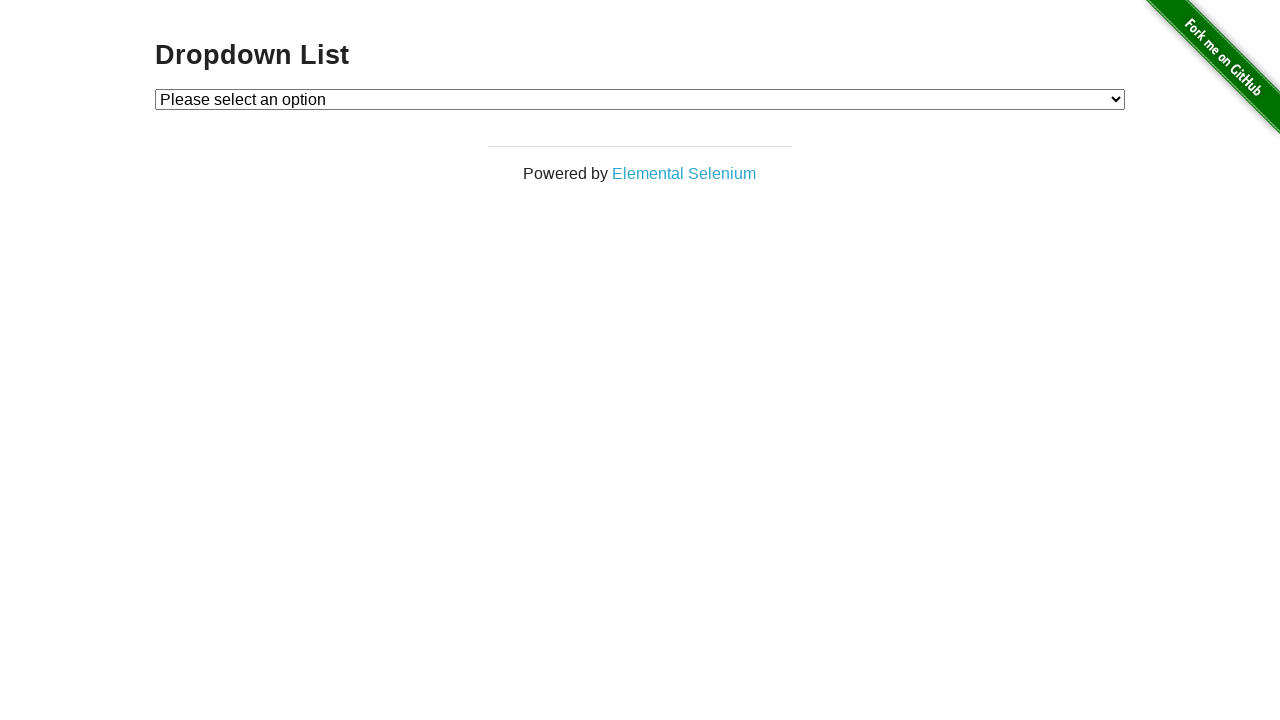

Waited for dropdown element to be visible
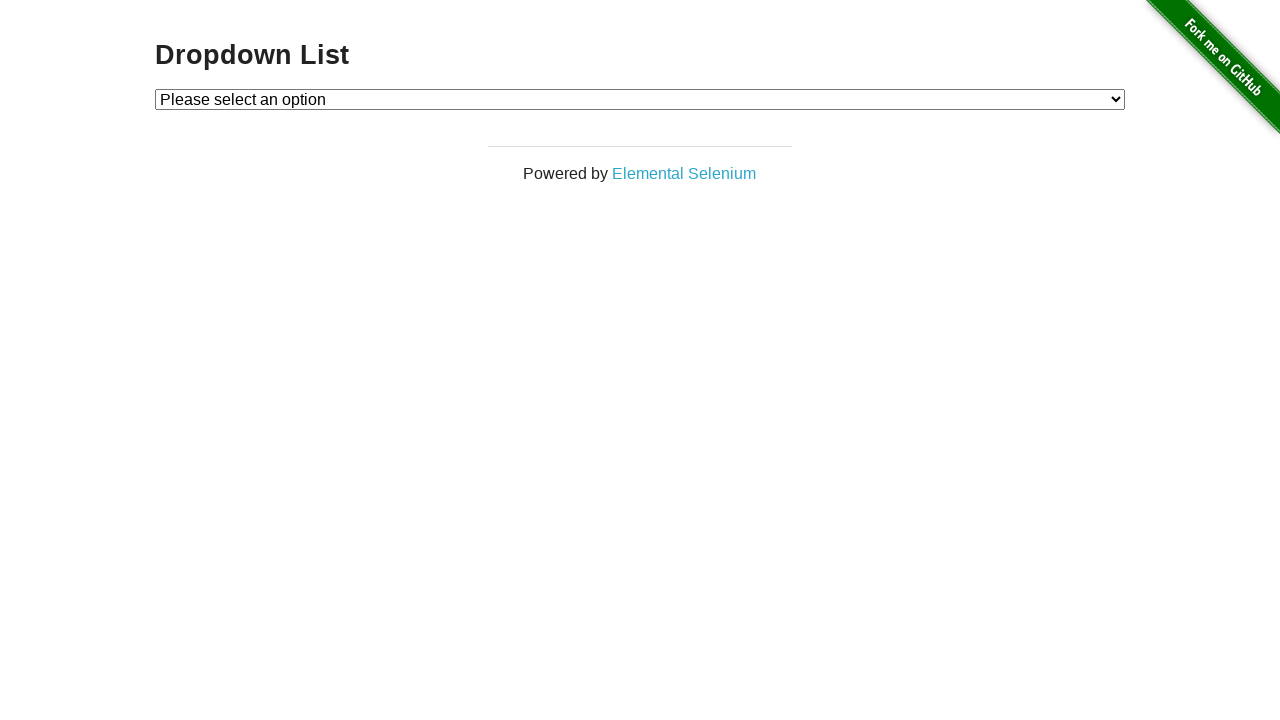

Selected 'Option 1' from dropdown using select_option method on #dropdown
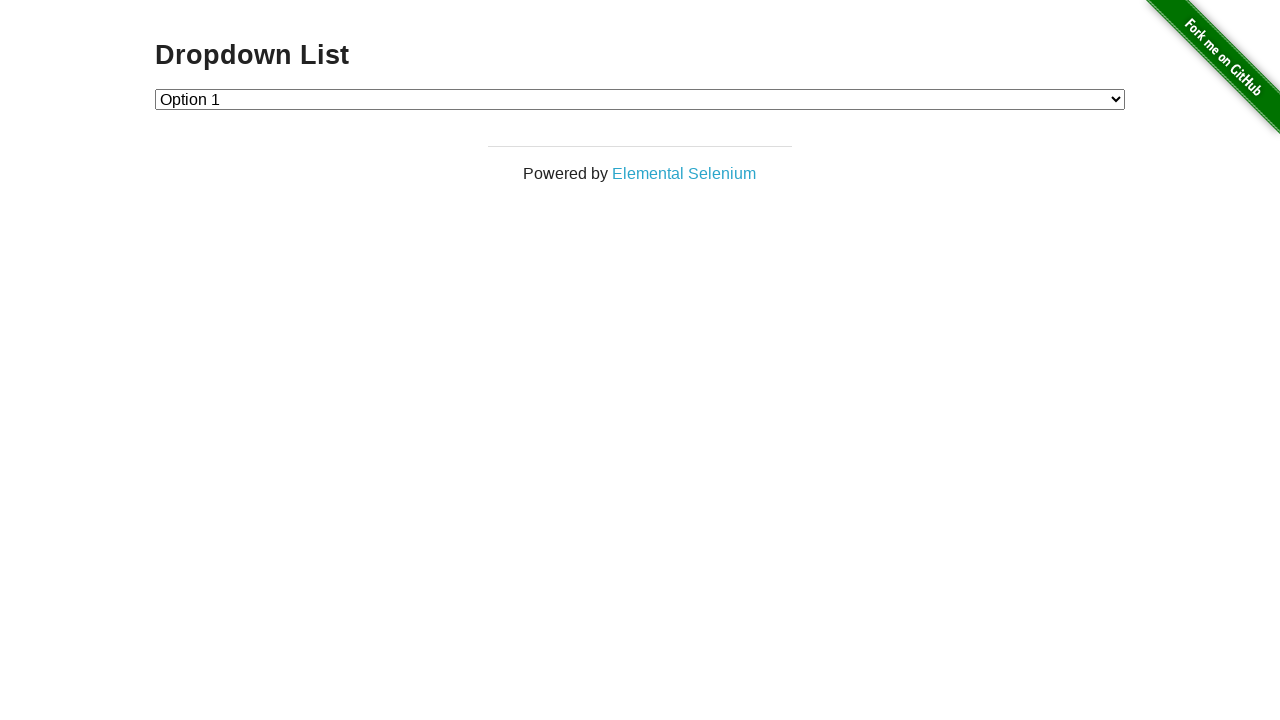

Retrieved the selected dropdown value
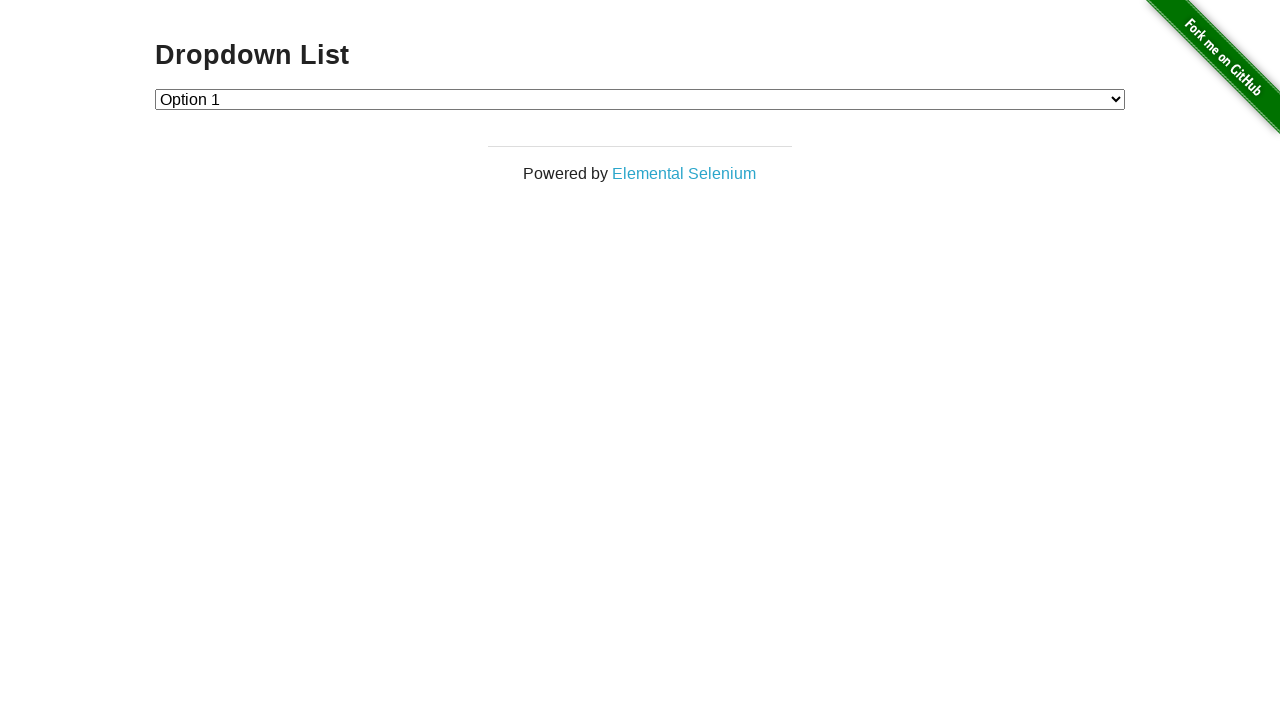

Verified dropdown selection is correct (value '1')
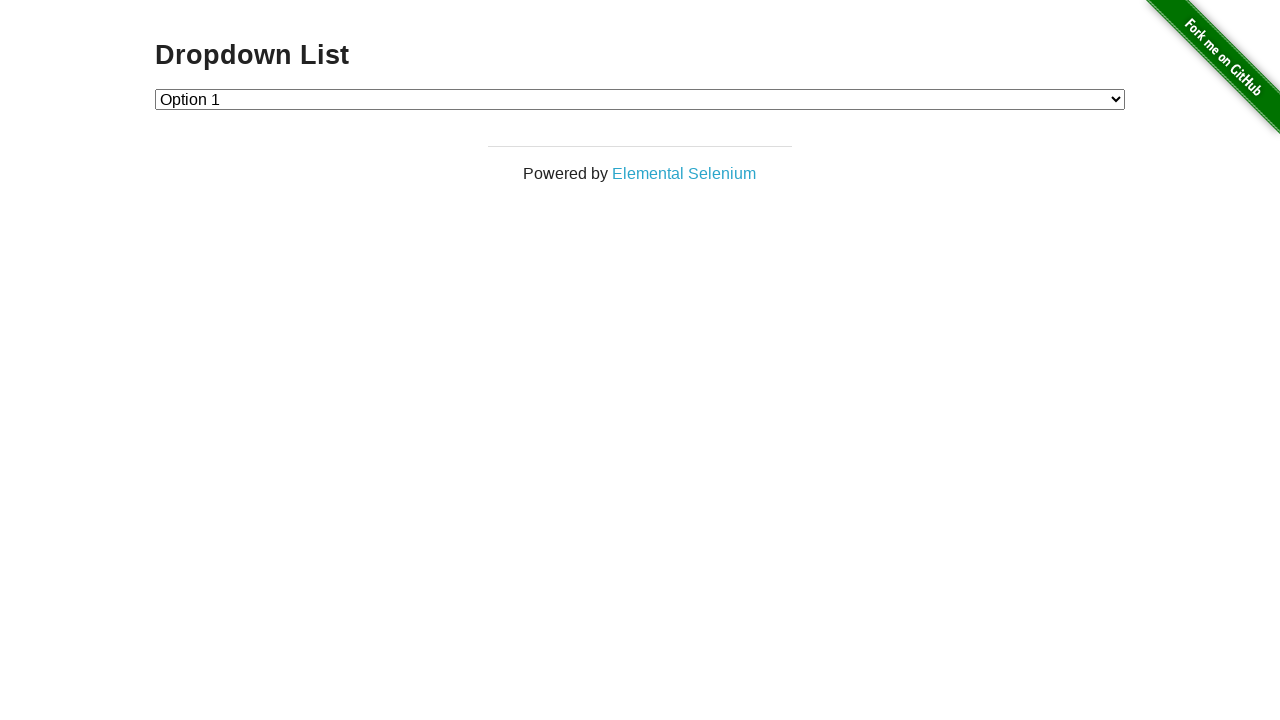

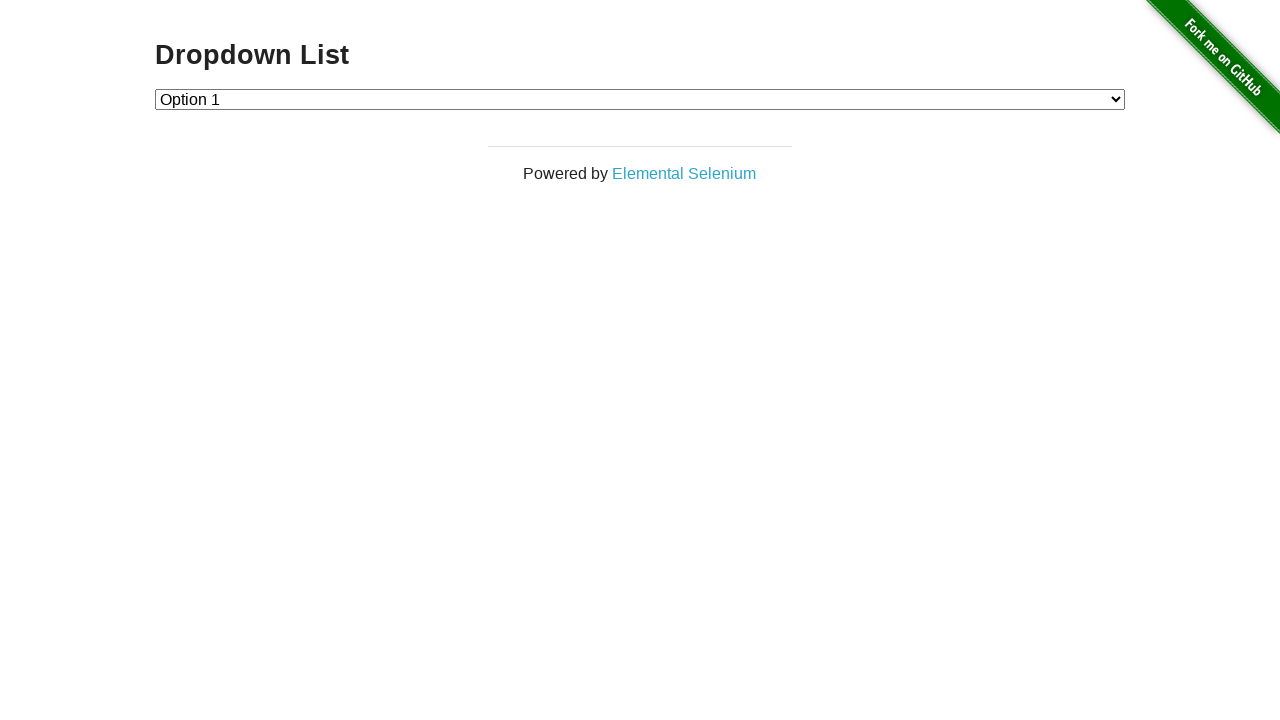